Tests select dropdown functionality on a web form by navigating to the form page and interacting with a select element to verify default selection and selecting options by index and value.

Starting URL: https://bonigarcia.dev/selenium-webdriver-java/

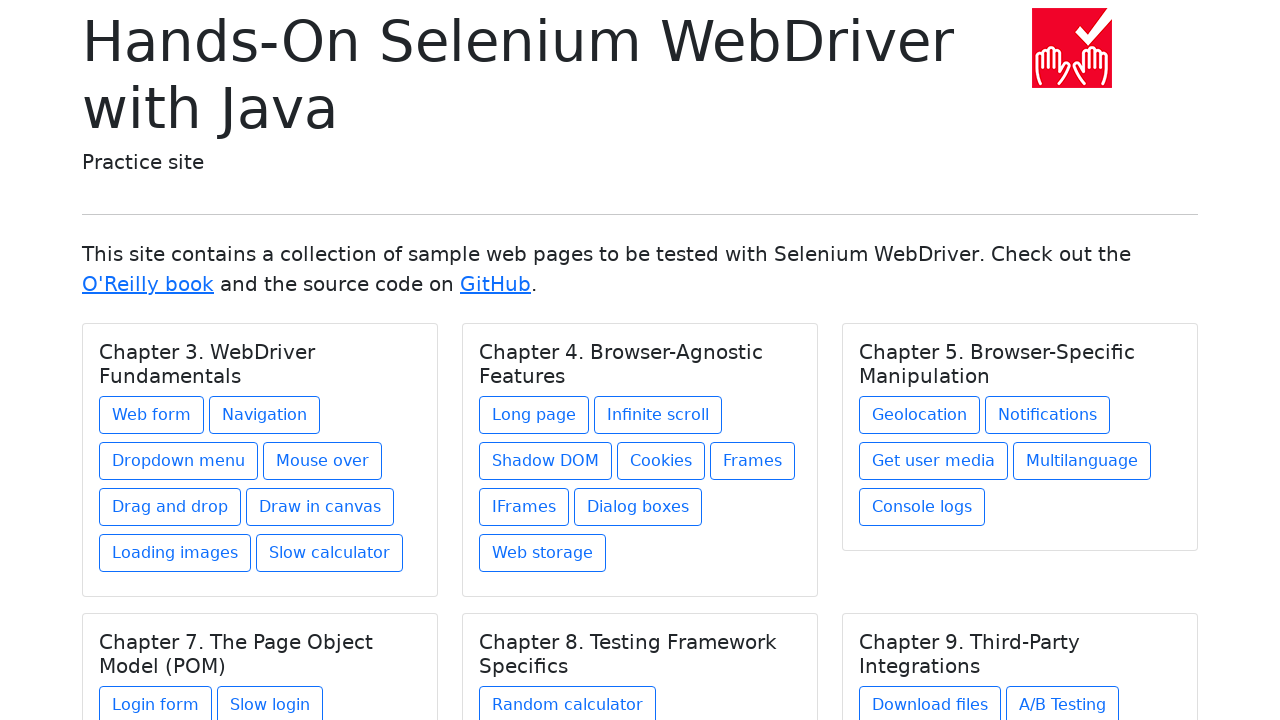

Navigated to starting URL
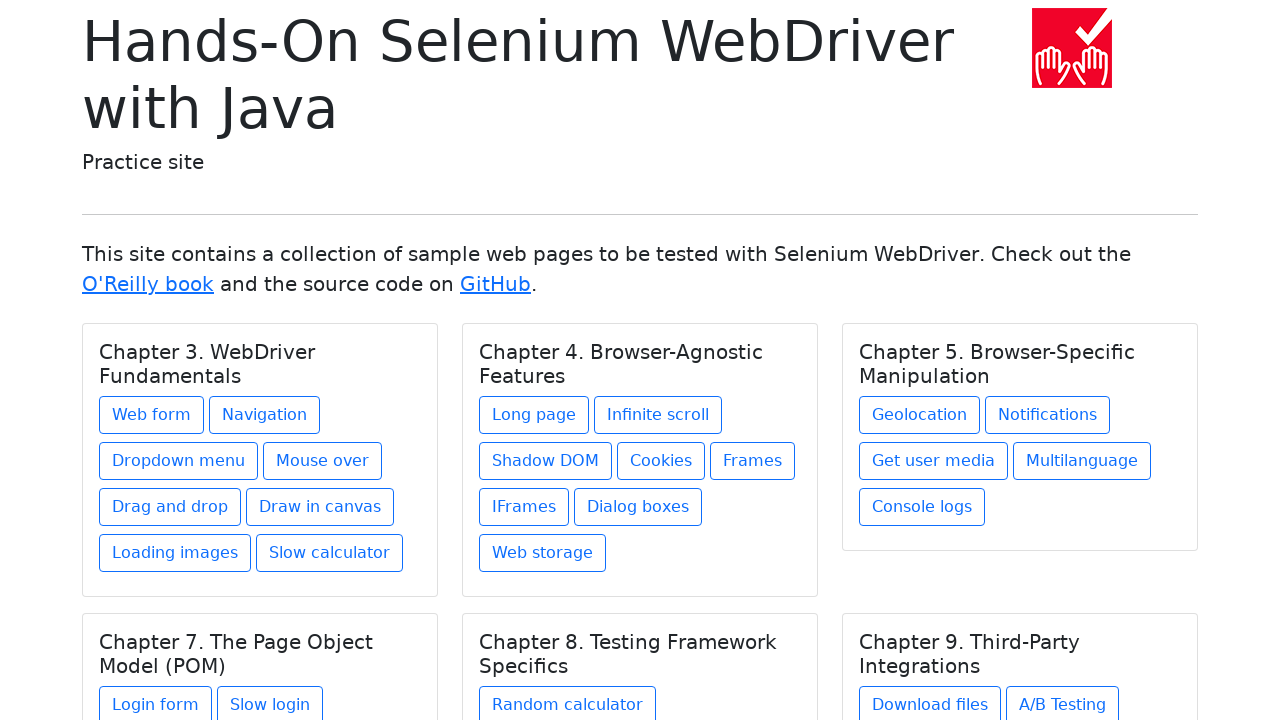

Clicked on web form link at (152, 415) on a[href='web-form.html']
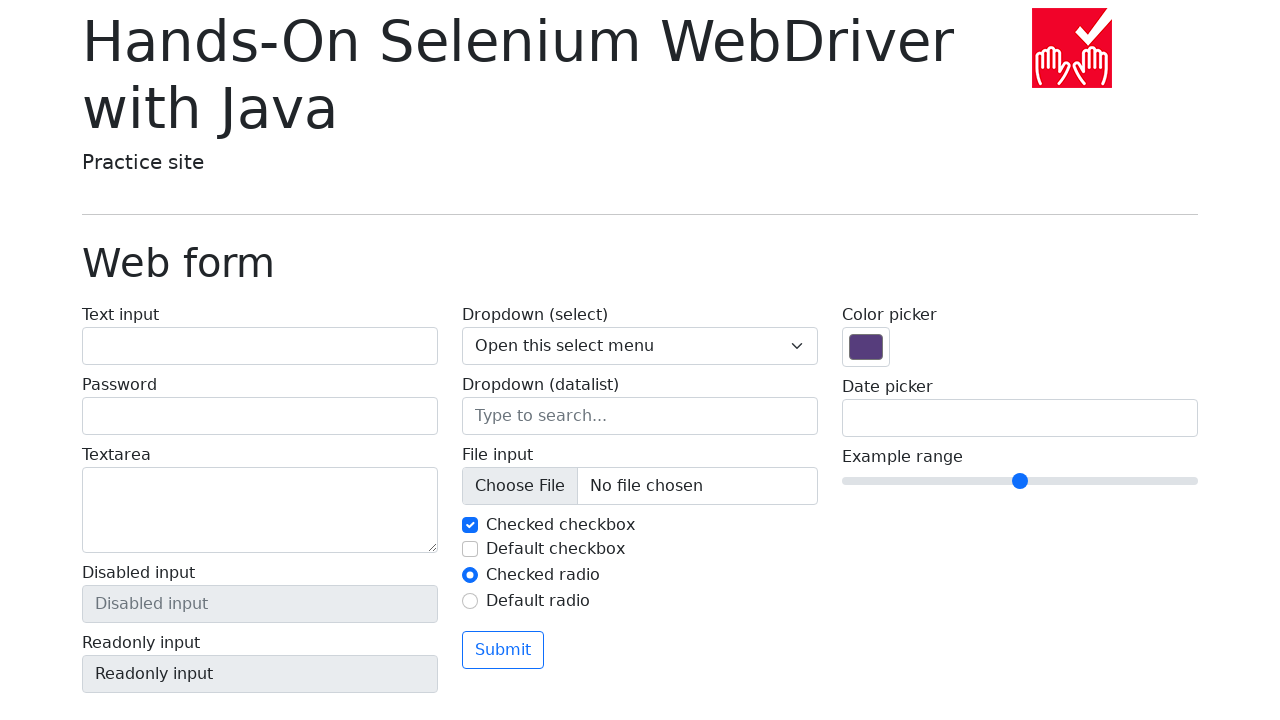

Select dropdown element loaded
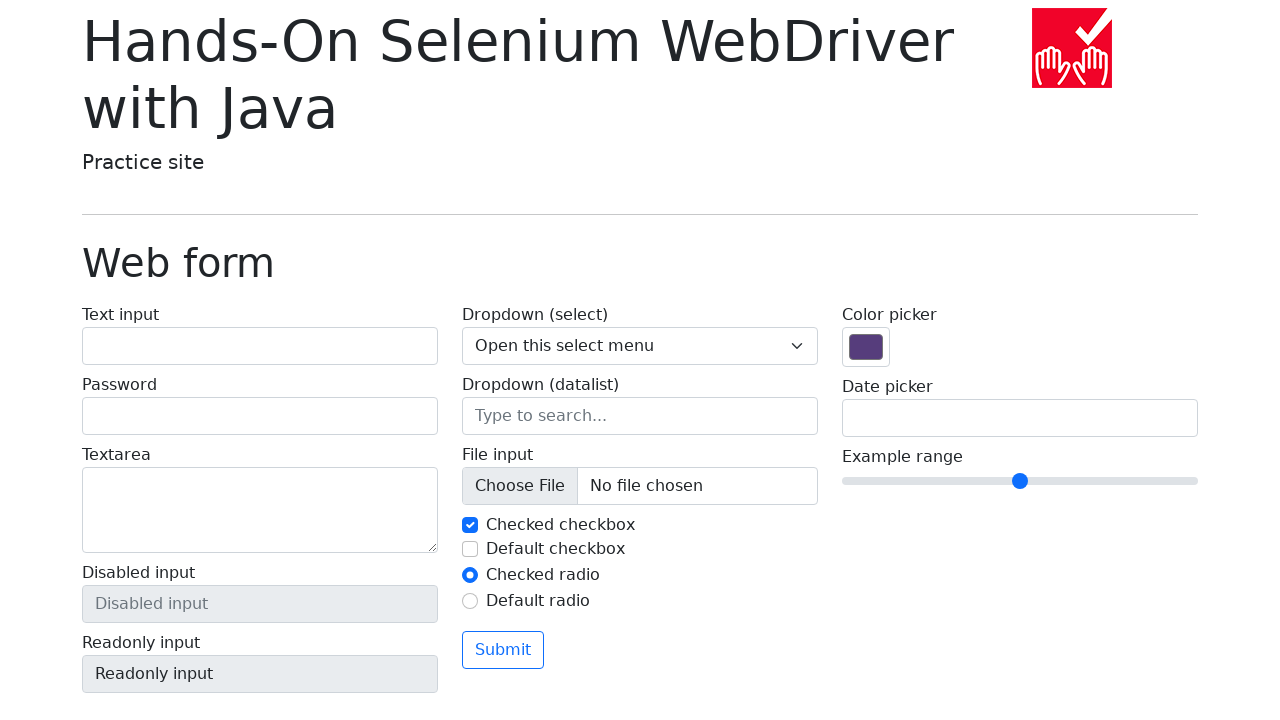

Selected option by index 2 ('Two') from dropdown on select[name='my-select']
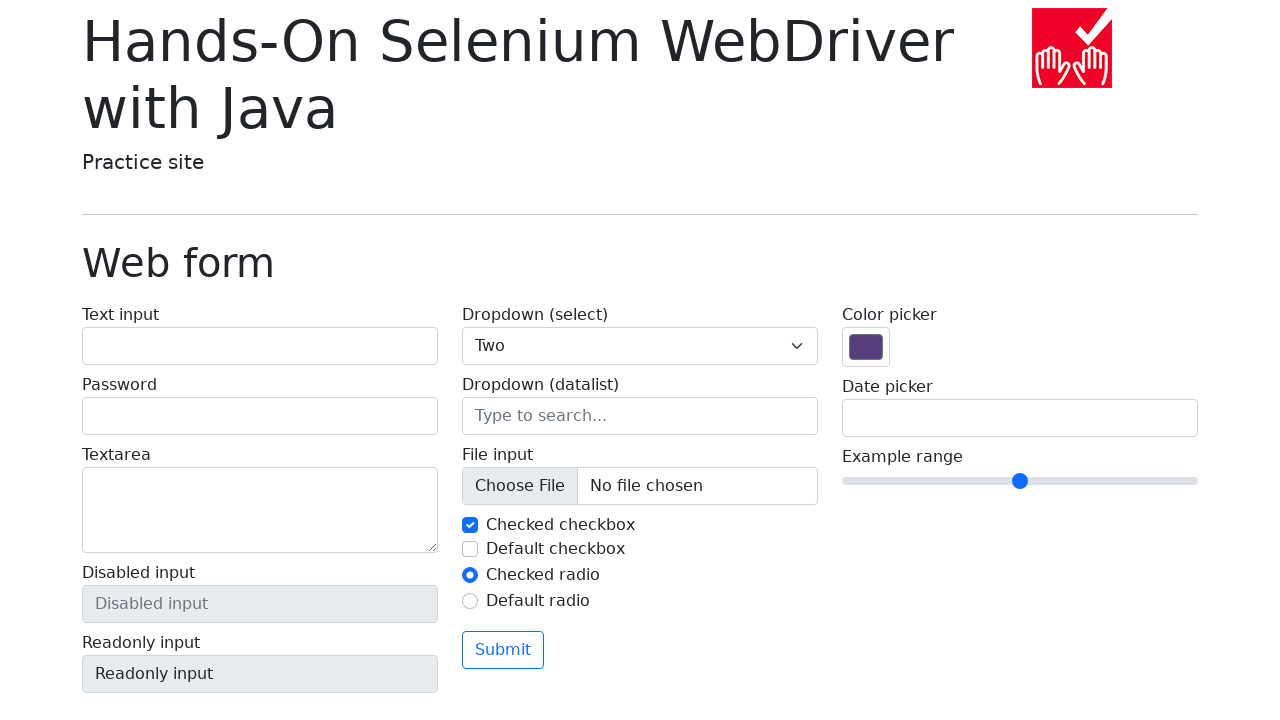

Selected option by value '3' ('Three') from dropdown on select[name='my-select']
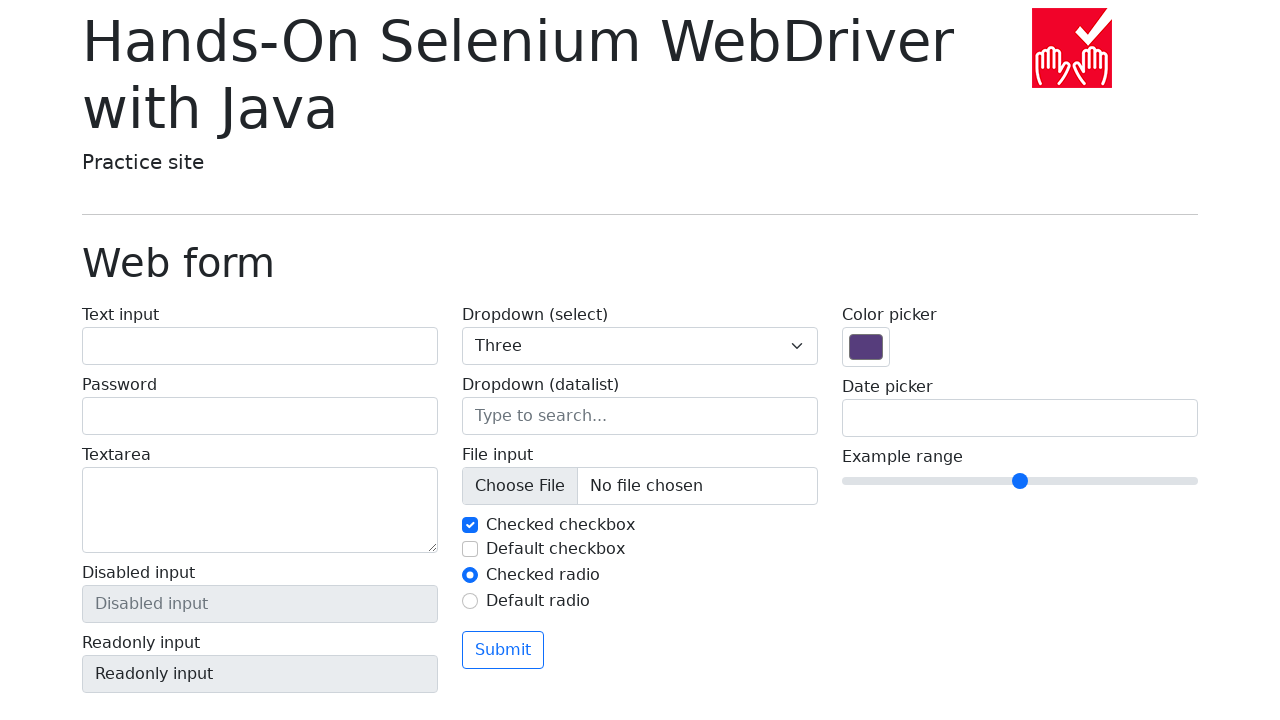

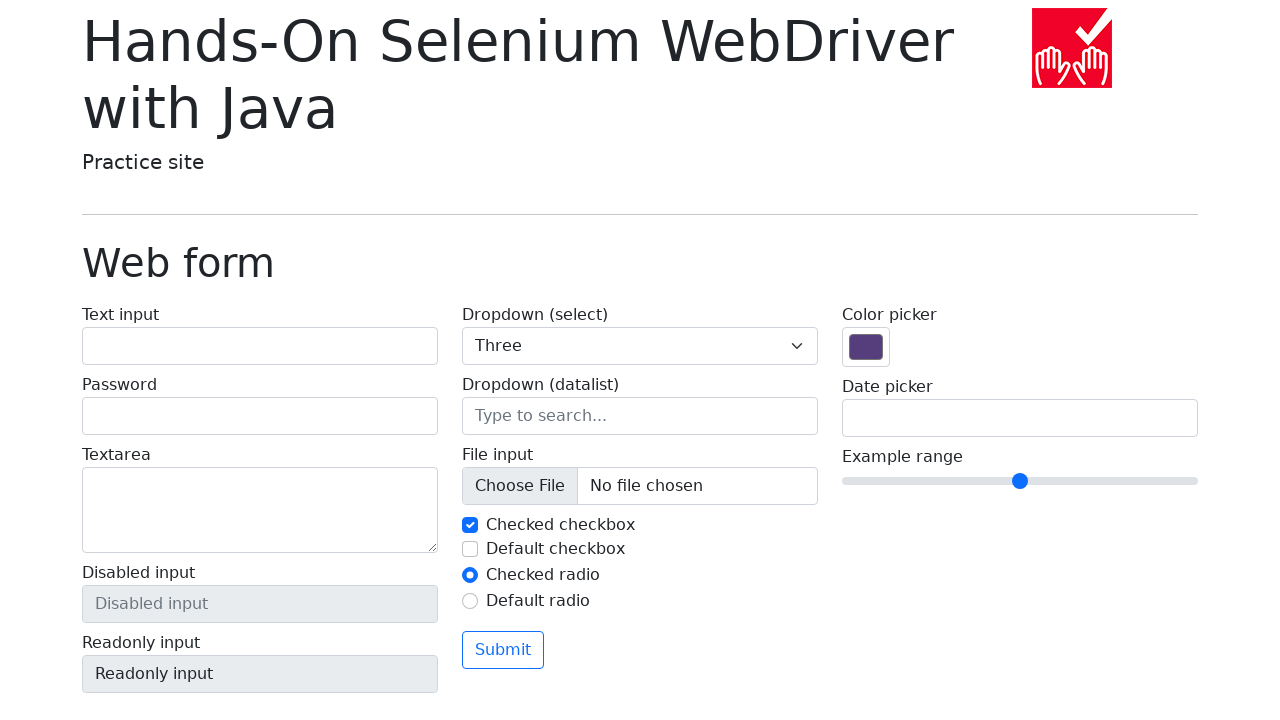